Tests an autosuggestive dropdown by typing "ind" and selecting "India" from the dropdown suggestions

Starting URL: https://rahulshettyacademy.com/dropdownsPractise/

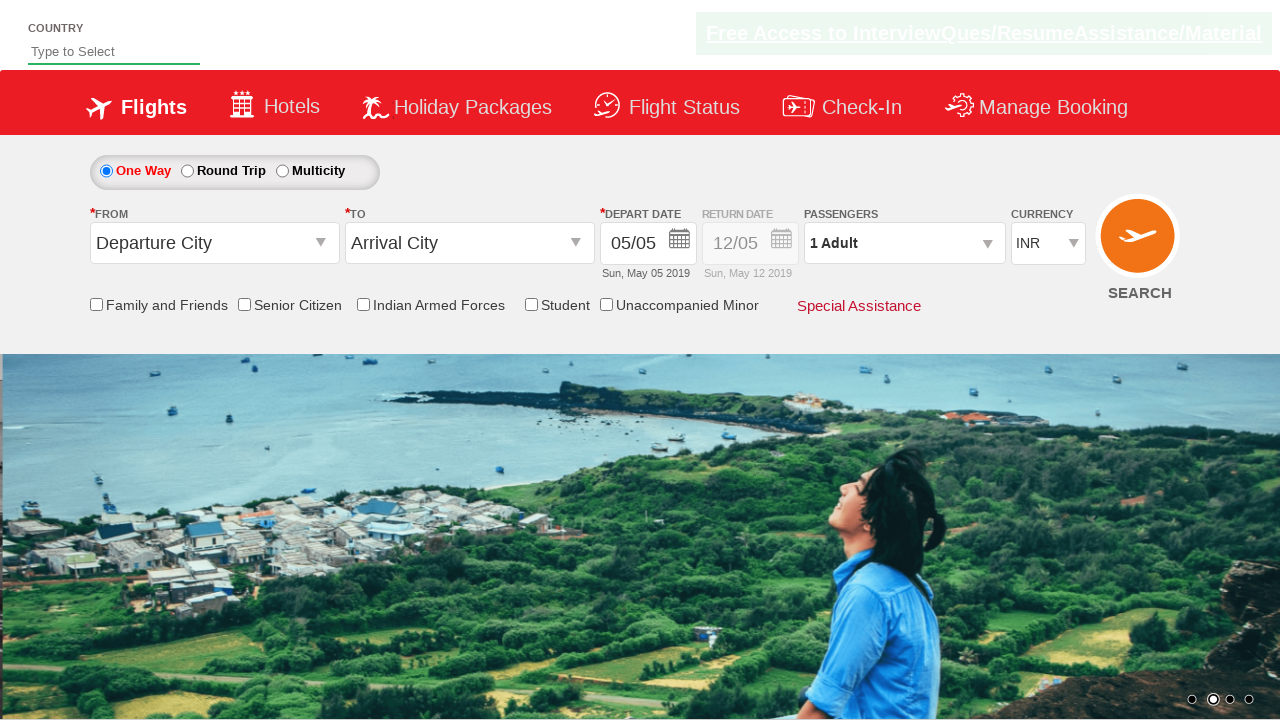

Filled autosuggest field with 'ind' on #autosuggest
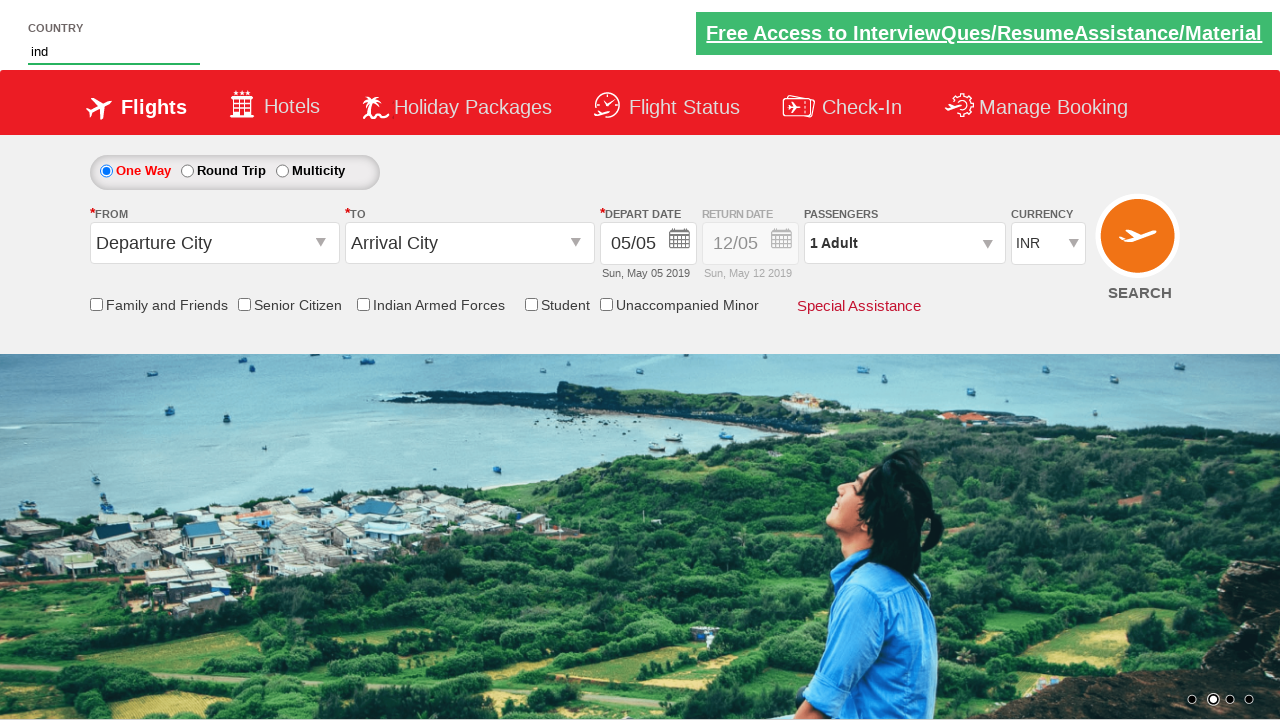

Waited for dropdown suggestions to appear
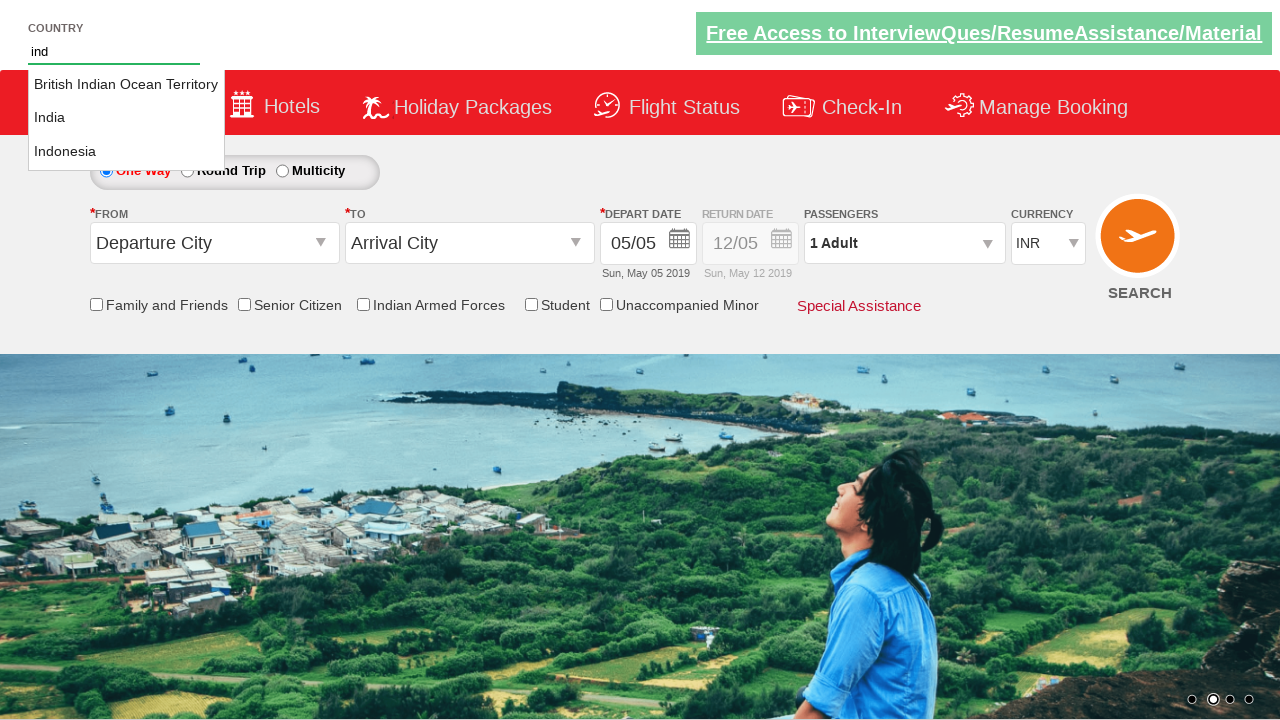

Retrieved all dropdown suggestion options
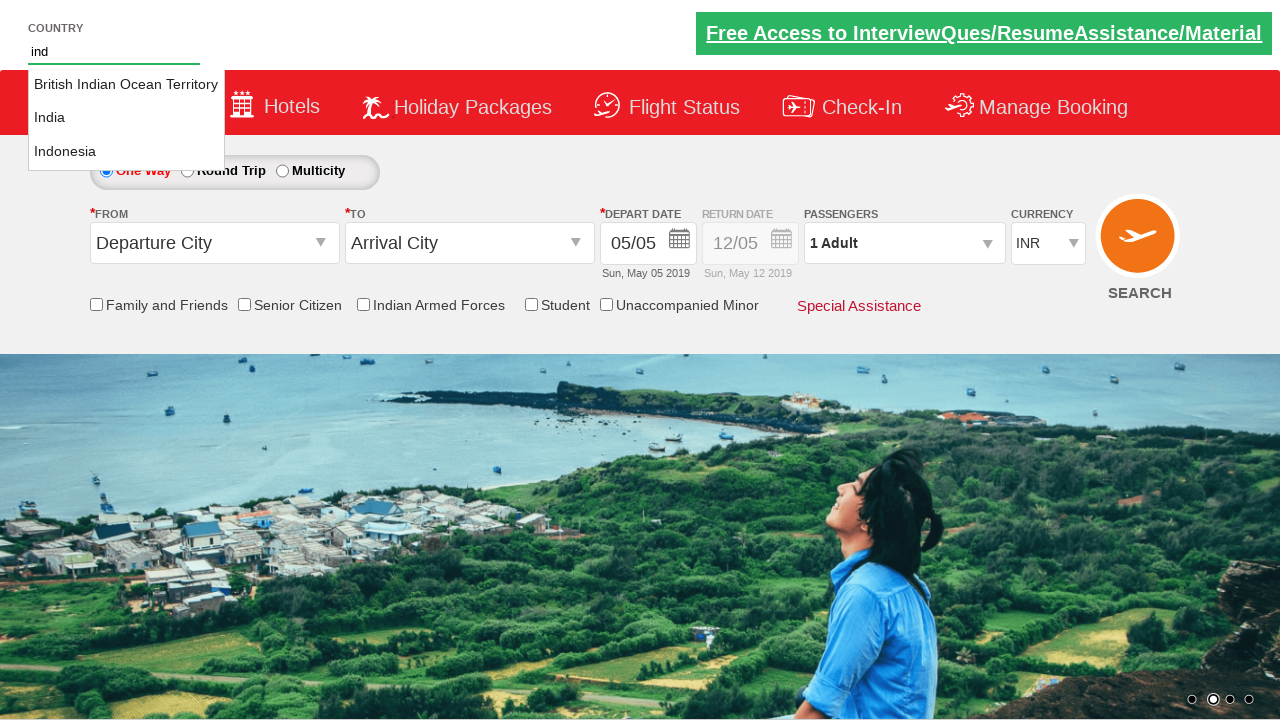

Selected 'India' from dropdown suggestions at (126, 118) on ul.ui-autocomplete.ui-front.ui-menu.ui-widget.ui-widget-content.ui-corner-all a 
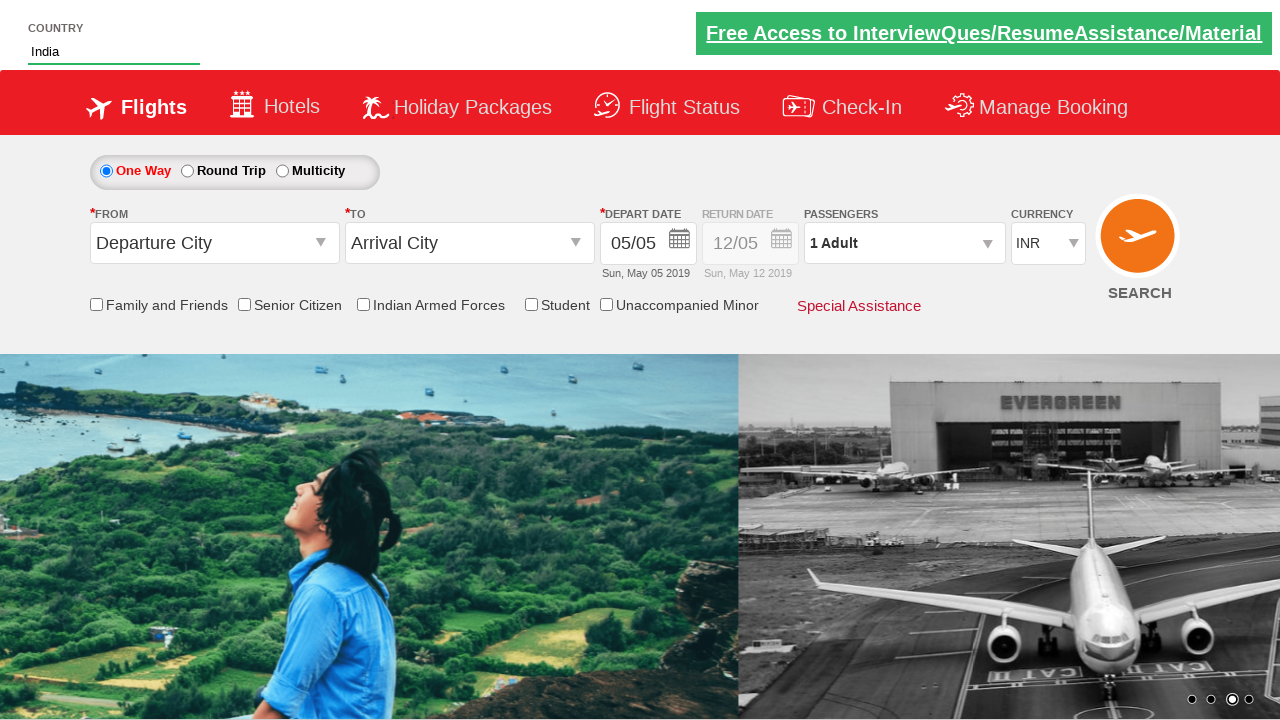

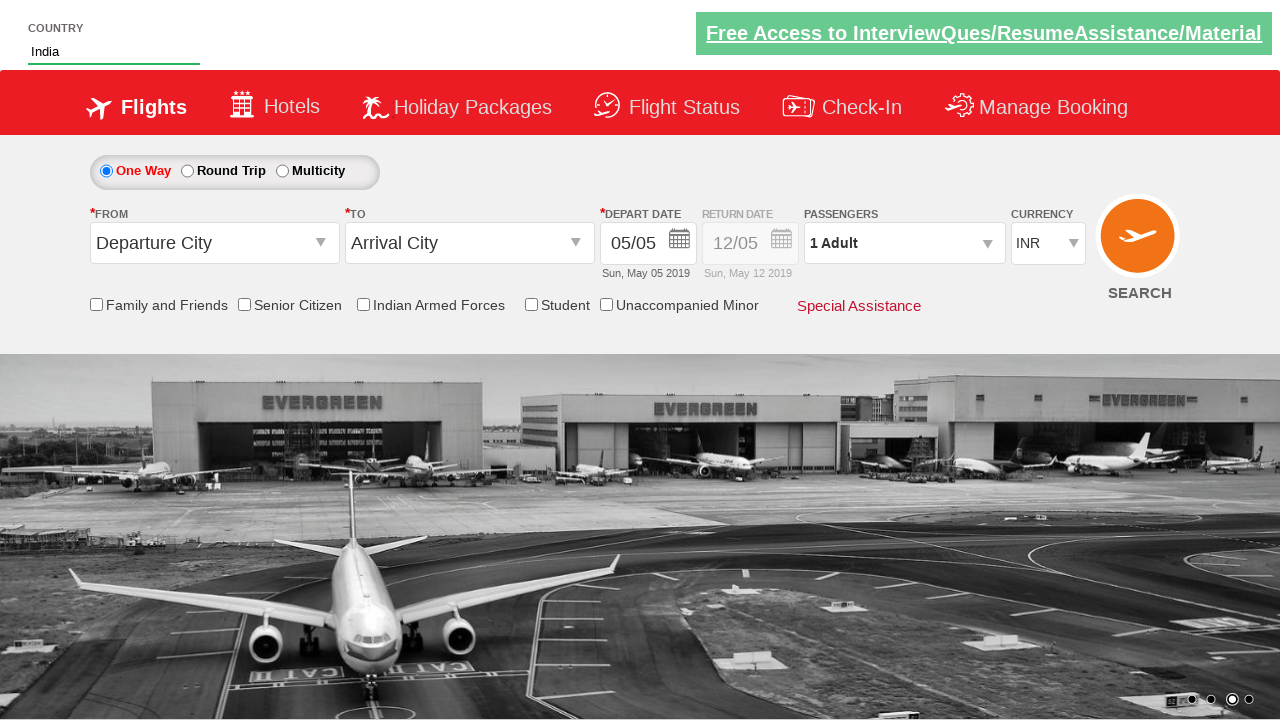